Tests navigation to languages starting with M and verifies that the Mathematica language entry exists with correct details

Starting URL: http://www.99-bottles-of-beer.net/

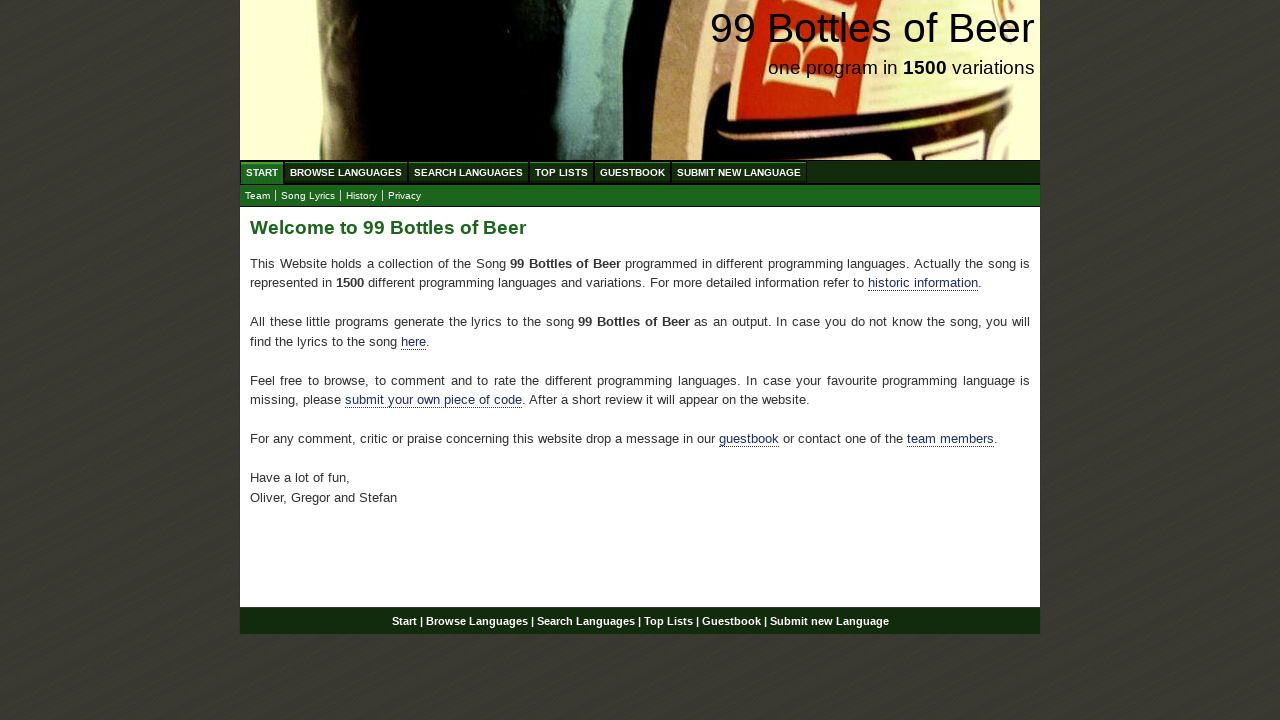

Clicked on 'Browse Languages' link at (346, 172) on a[href='/abc.html']
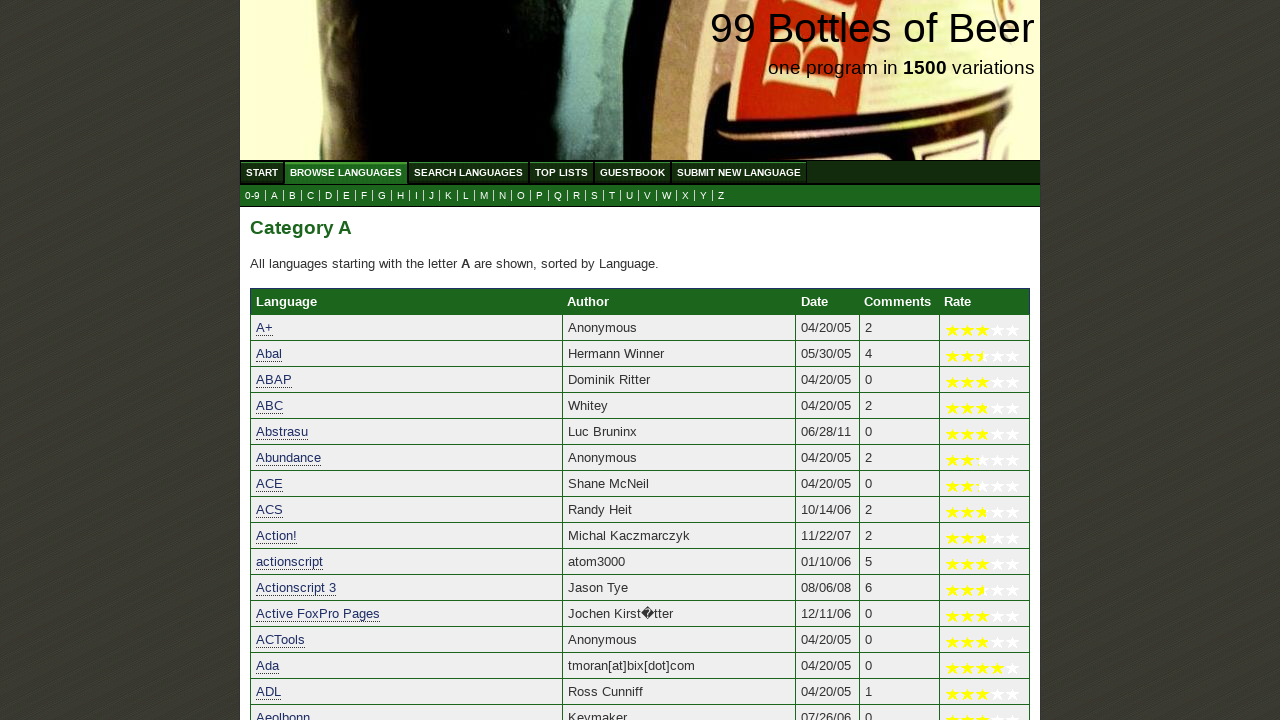

Clicked on letter M in language submenu at (484, 196) on a[href='m.html']
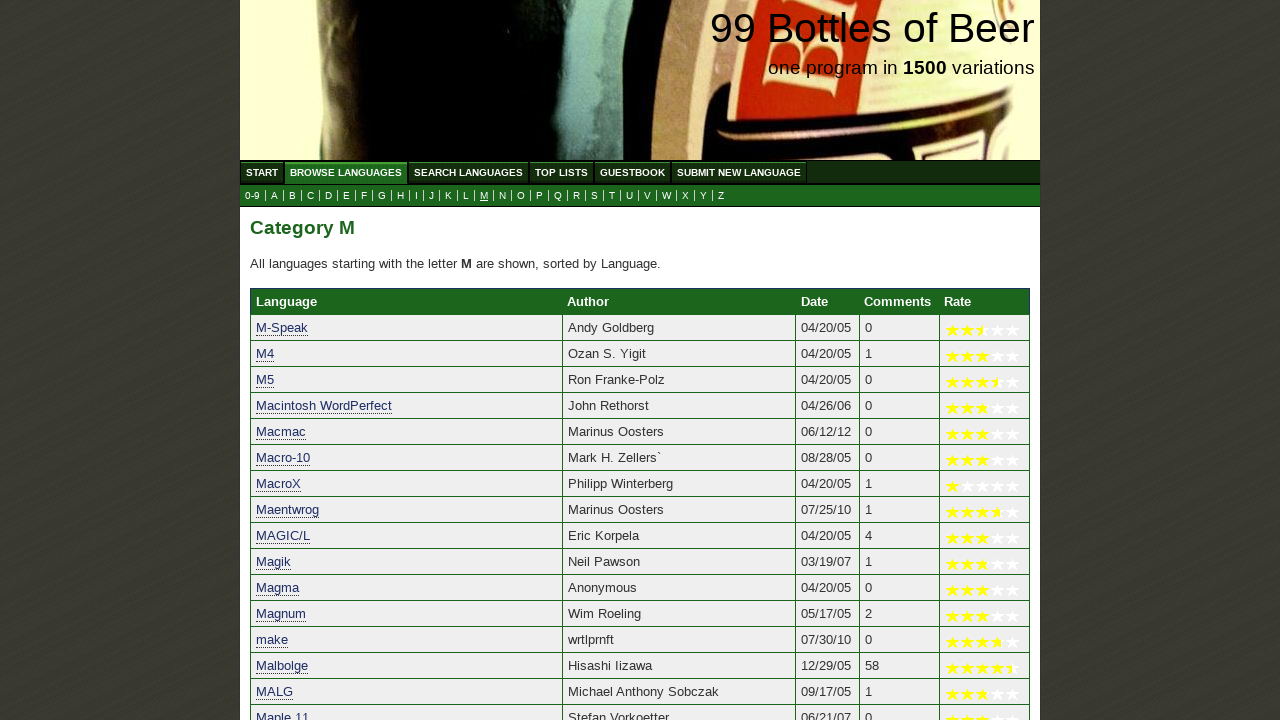

Mathematica language entry appeared in the table
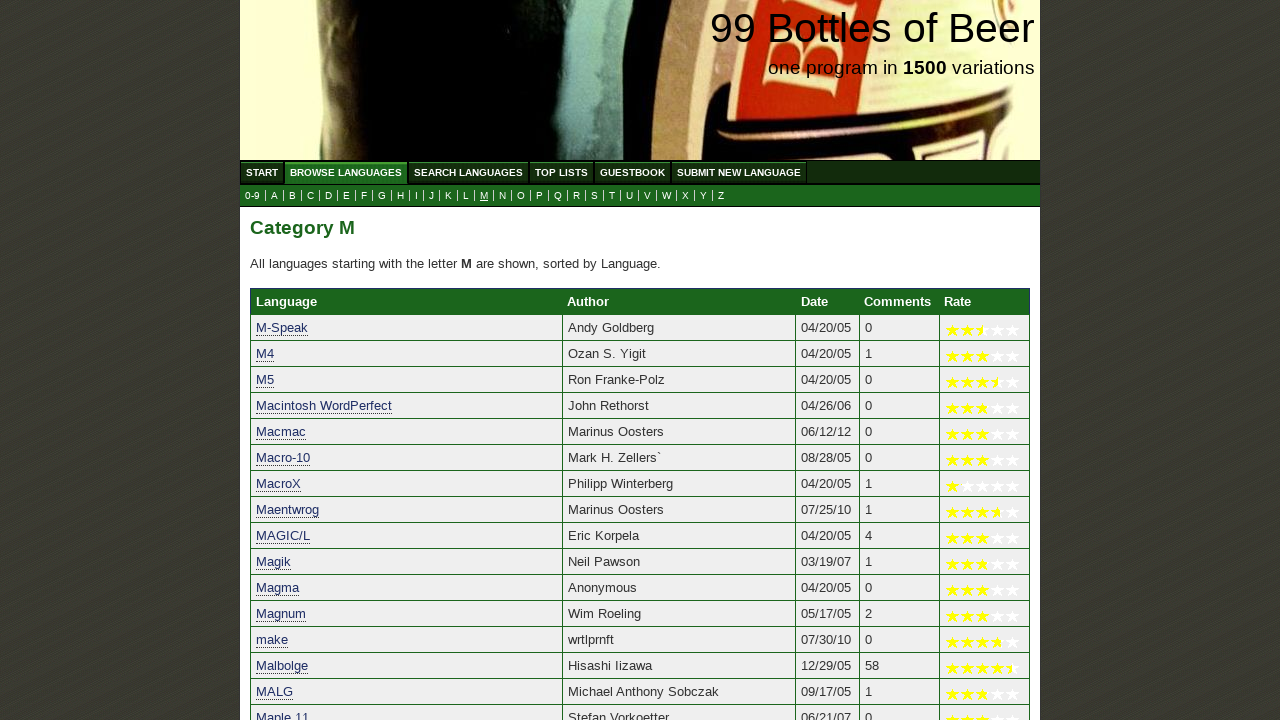

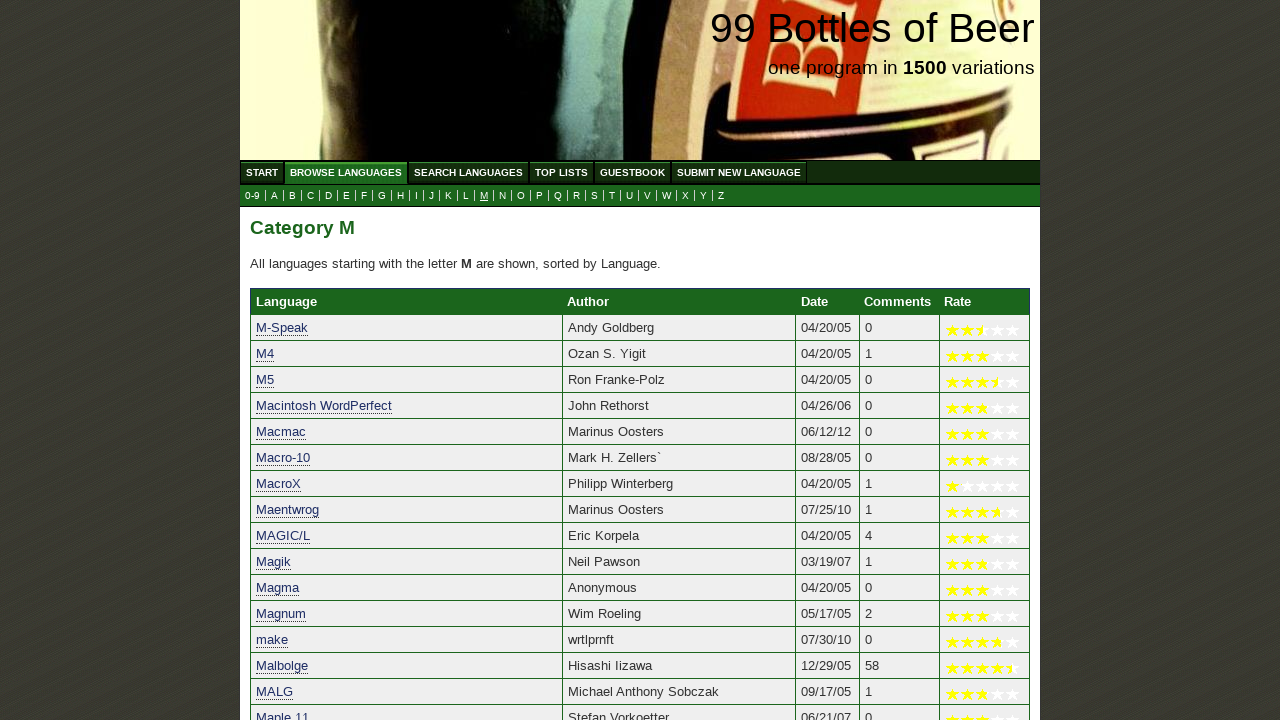